Navigates to TradingView's TOTAL2 cryptocurrency market cap page and verifies that the market cap data element loads successfully.

Starting URL: https://www.tradingview.com/symbols/TOTAL2/

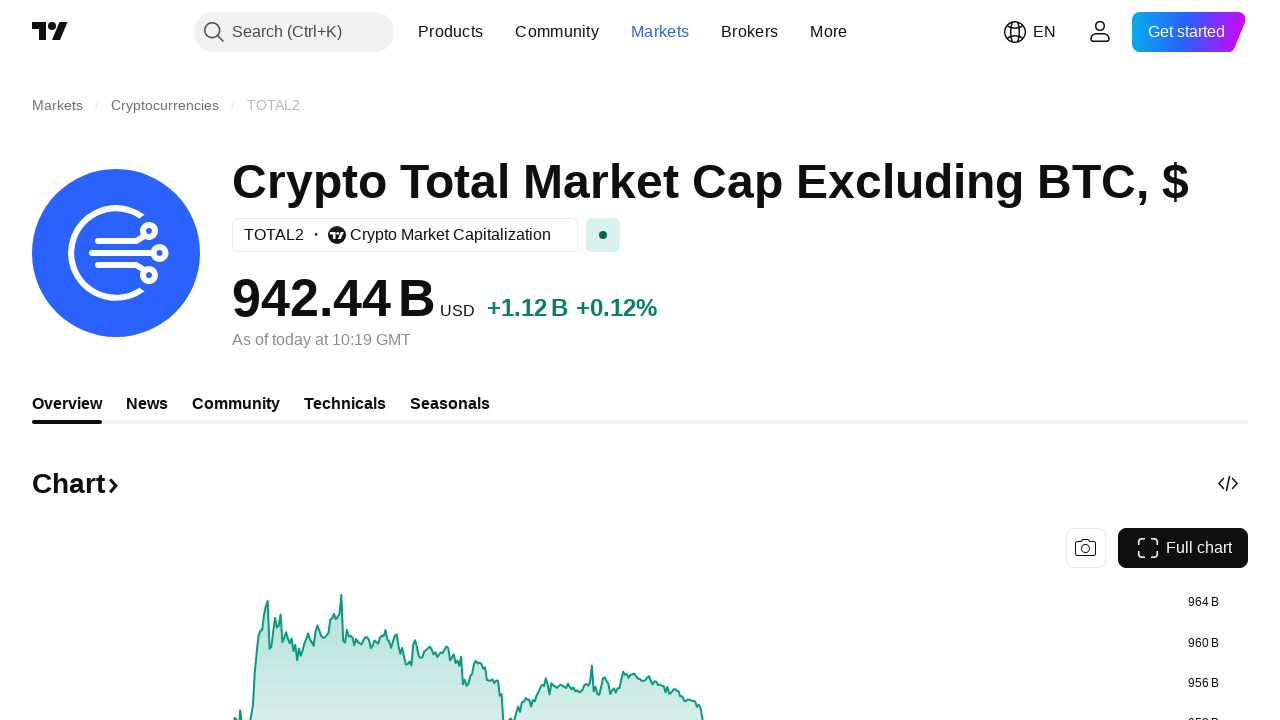

Waited for TOTAL2 market cap data element to load
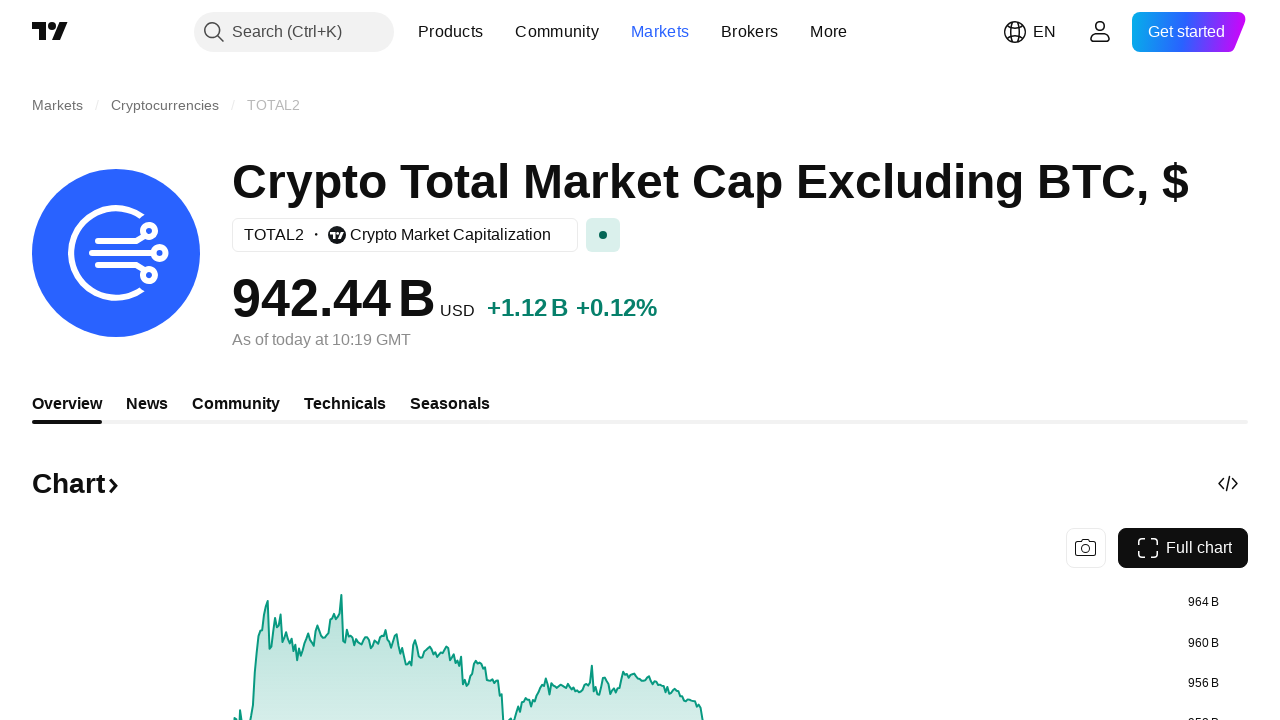

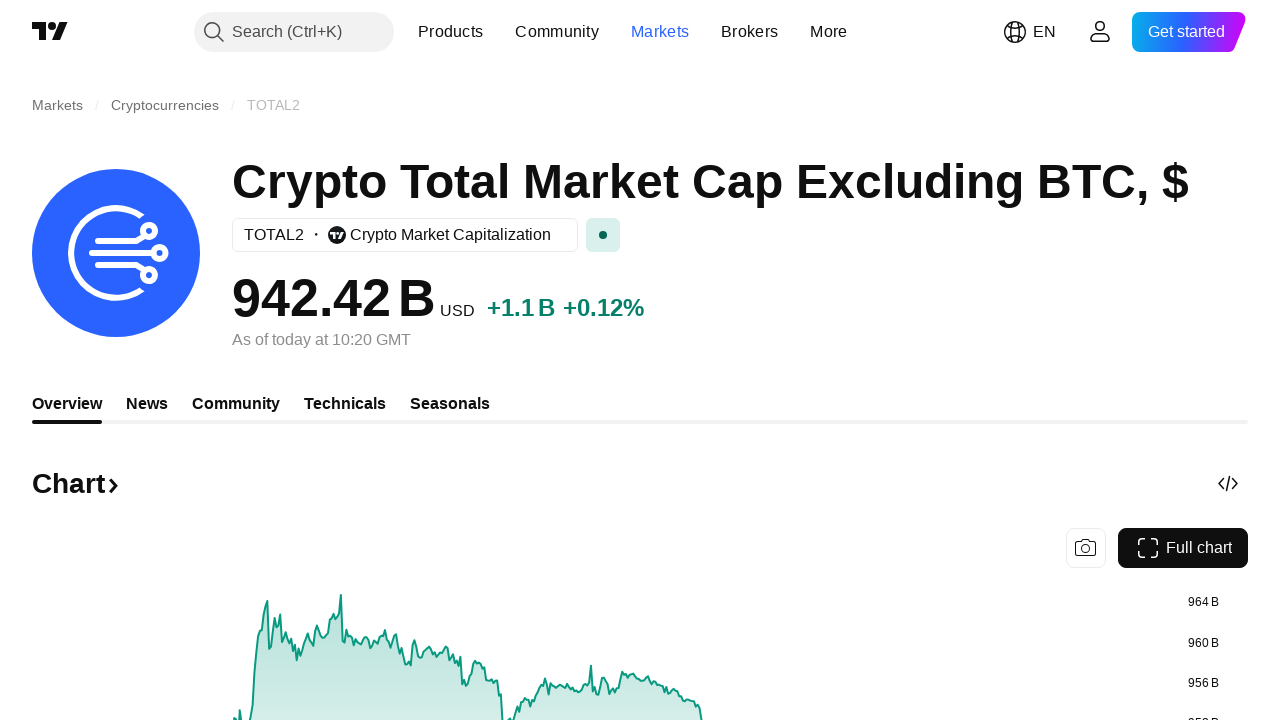